Tests JavaScript prompt dialog by clicking a button to trigger the prompt, entering a name, and accepting it (alternative implementation).

Starting URL: https://bonigarcia.dev/selenium-webdriver-java/dialog-boxes.html

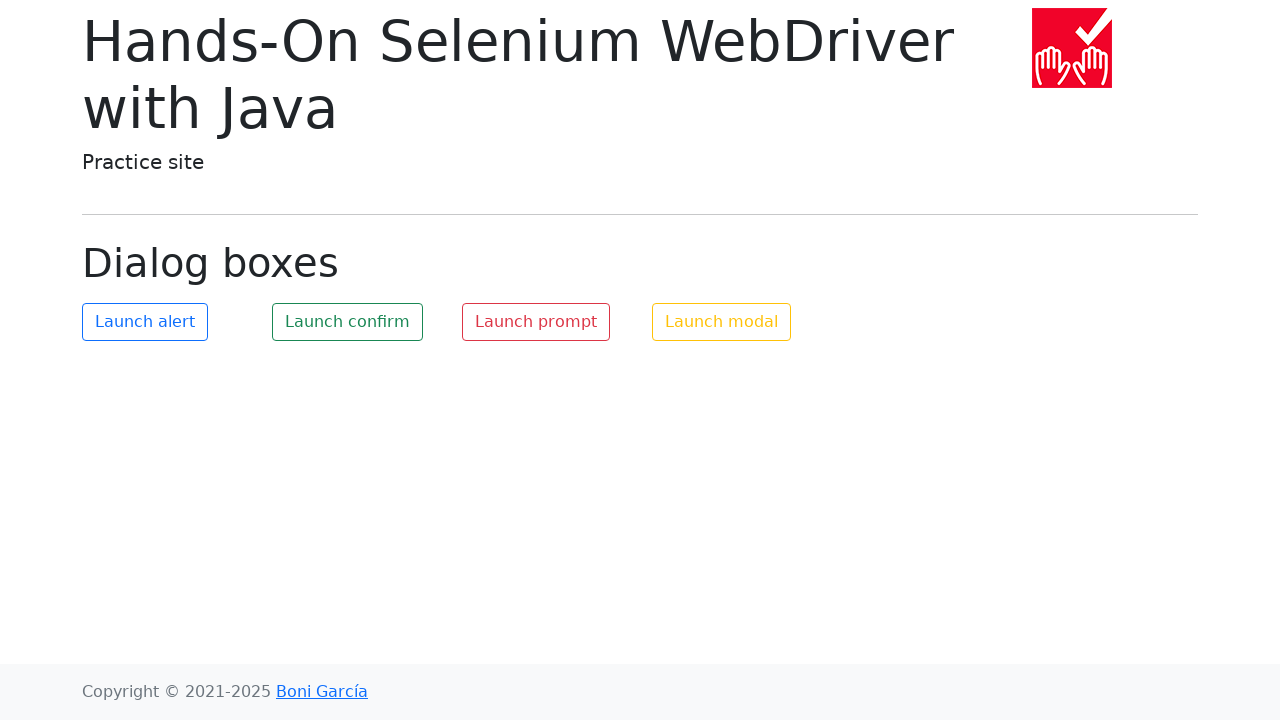

Set up dialog handler to intercept and accept prompt
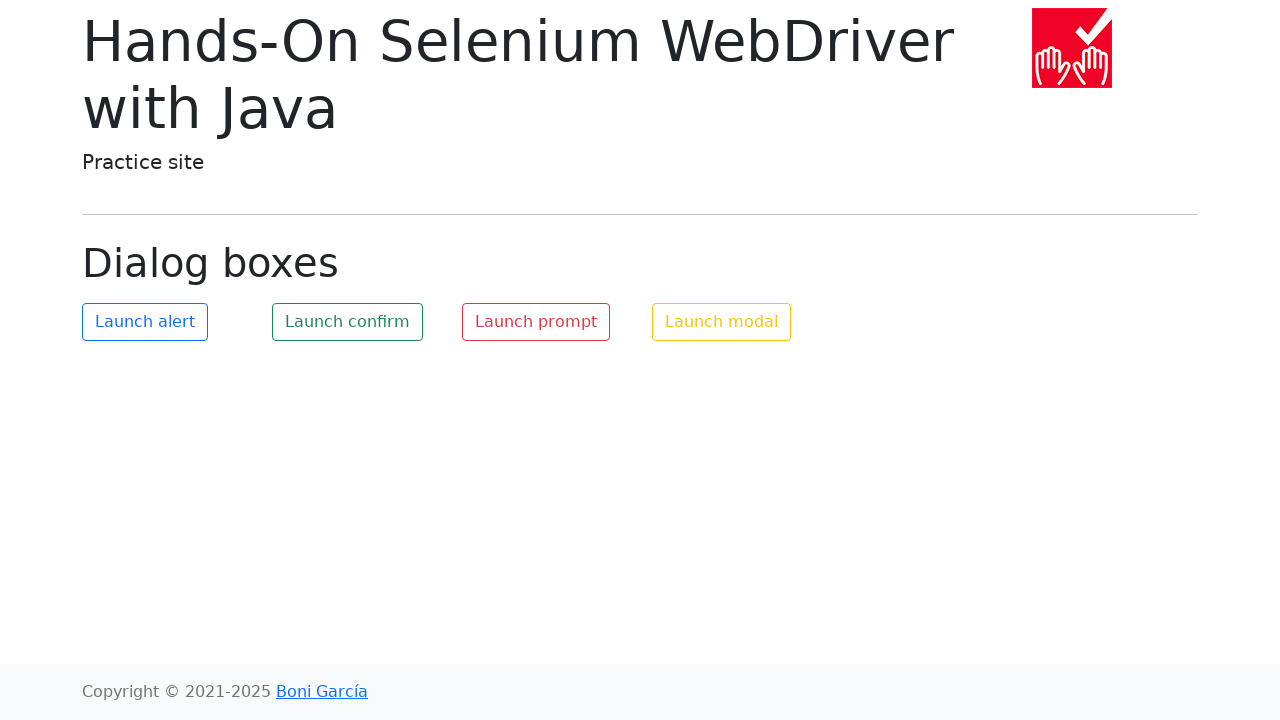

Clicked prompt button to trigger JavaScript dialog at (536, 322) on #my-prompt
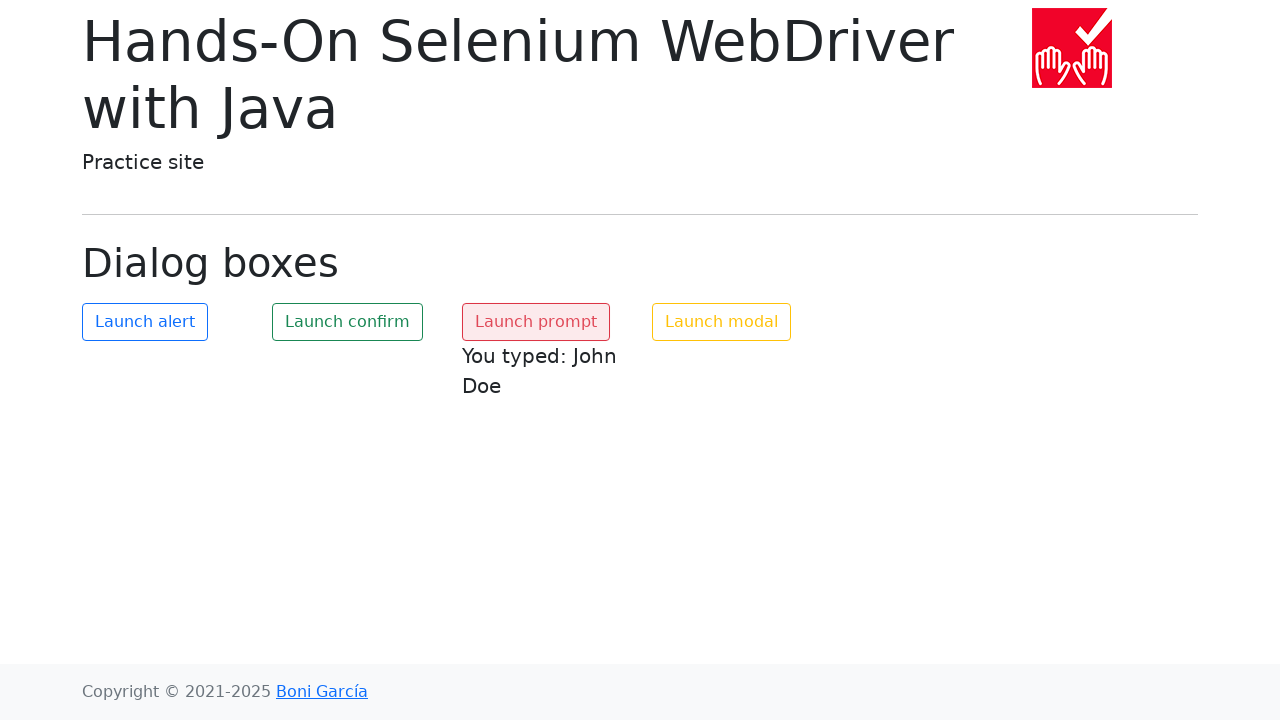

Waited for dialog handling to complete
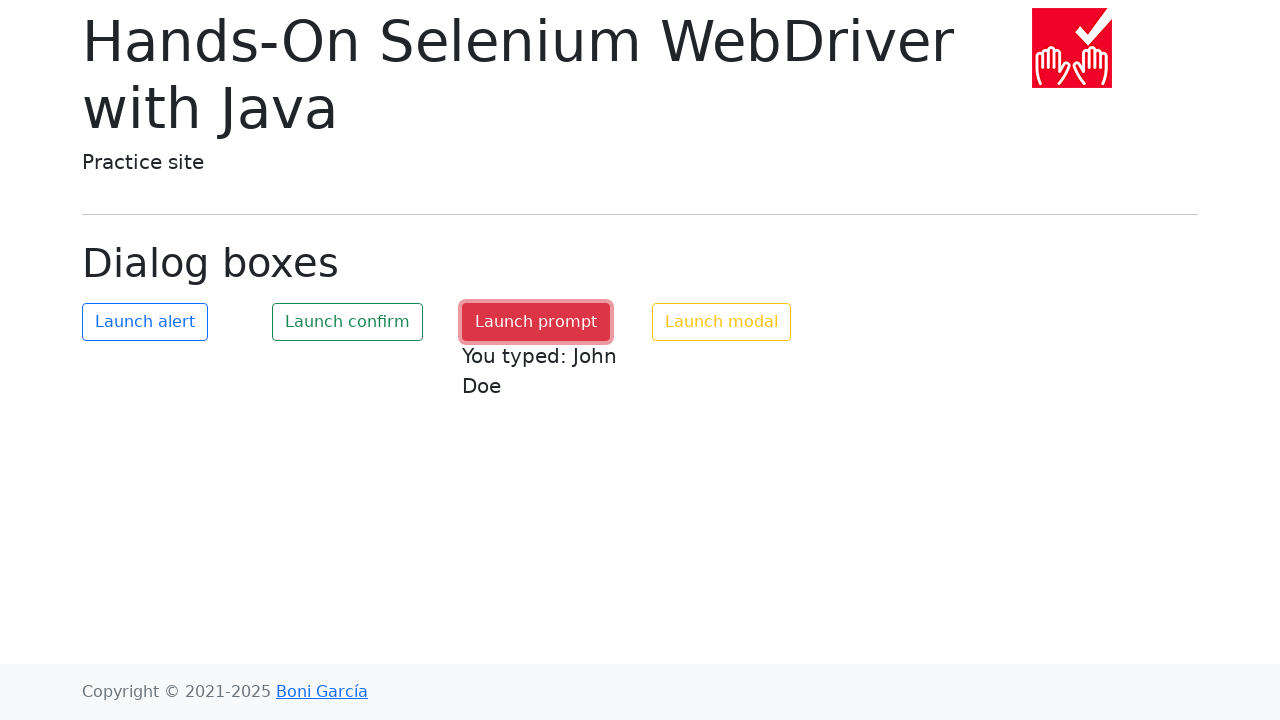

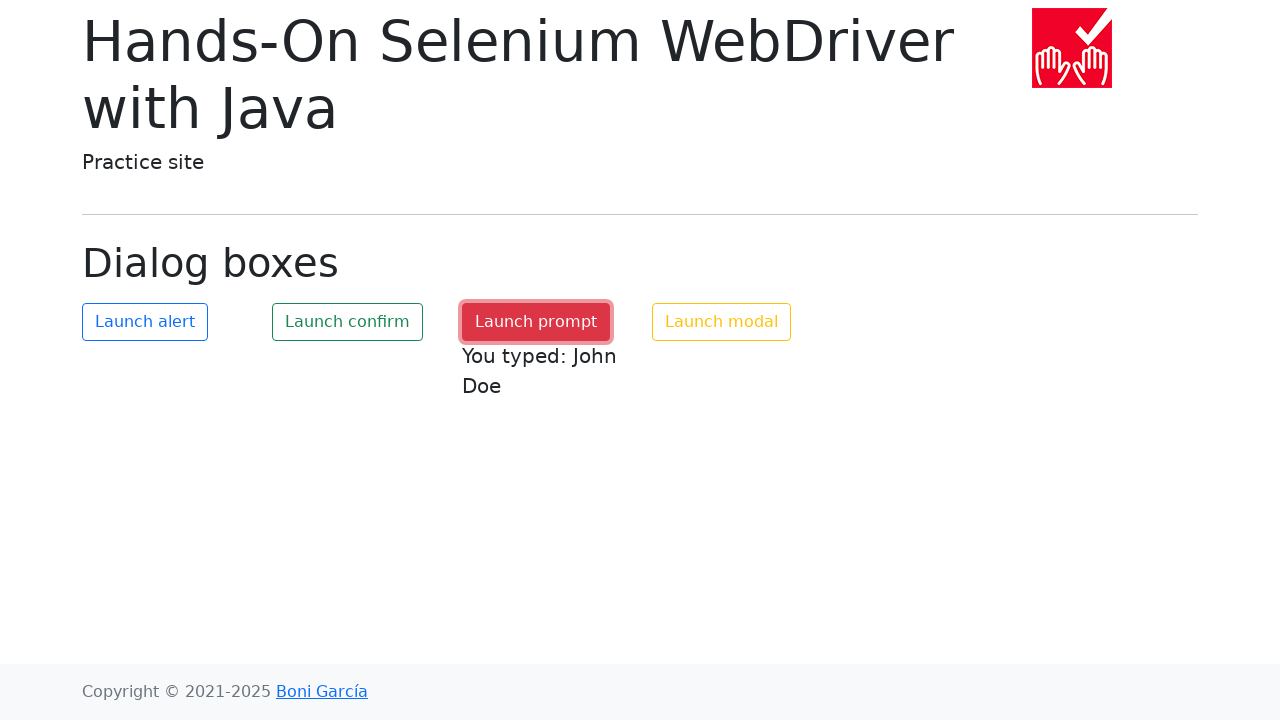